Tests clicking a dynamic button and verifying the result message

Starting URL: https://demoqa.com/buttons

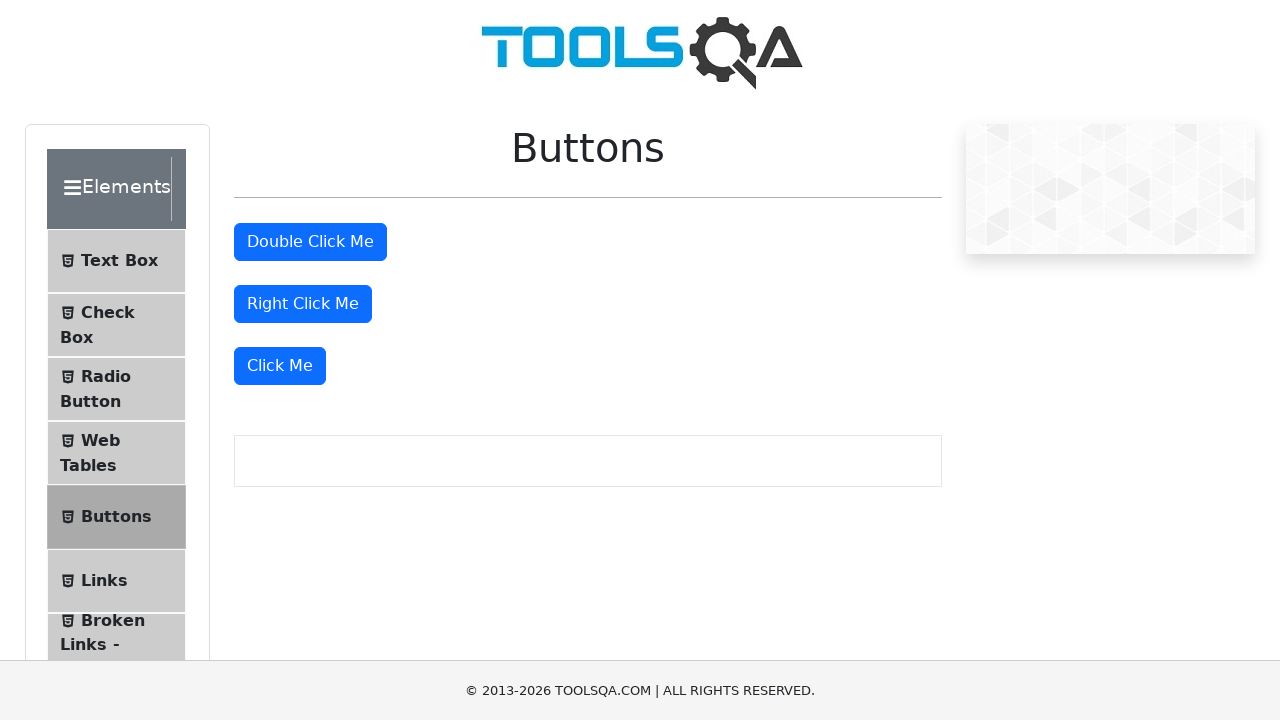

Located dynamic button element using XPath
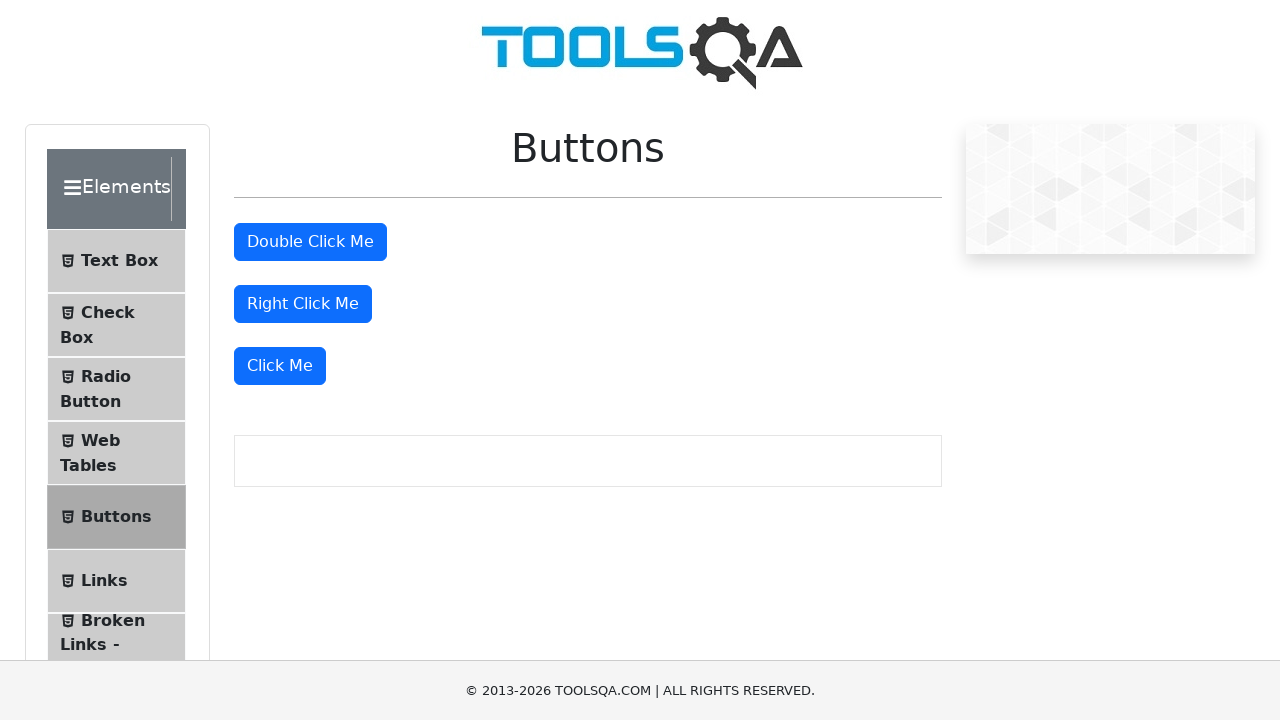

Scrolled dynamic button into view
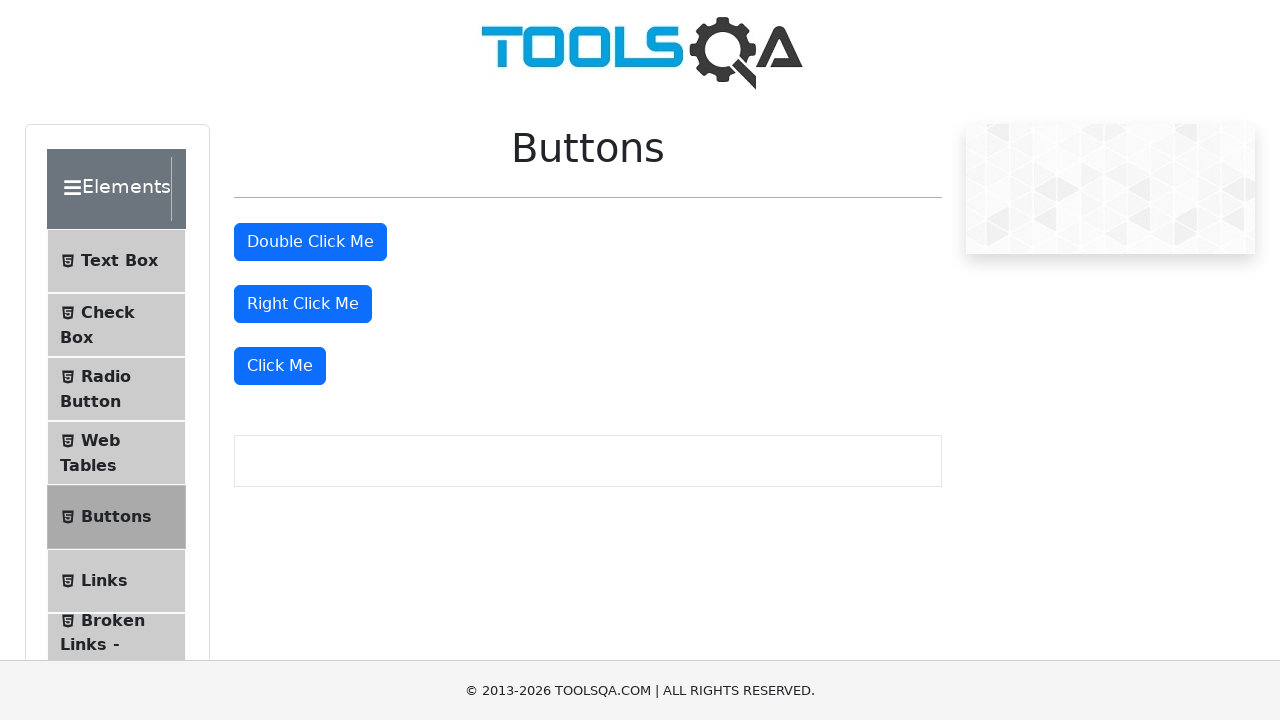

Clicked the dynamic button at (280, 366) on xpath=//*[@id='rightClickBtn']/../following-sibling::div/button
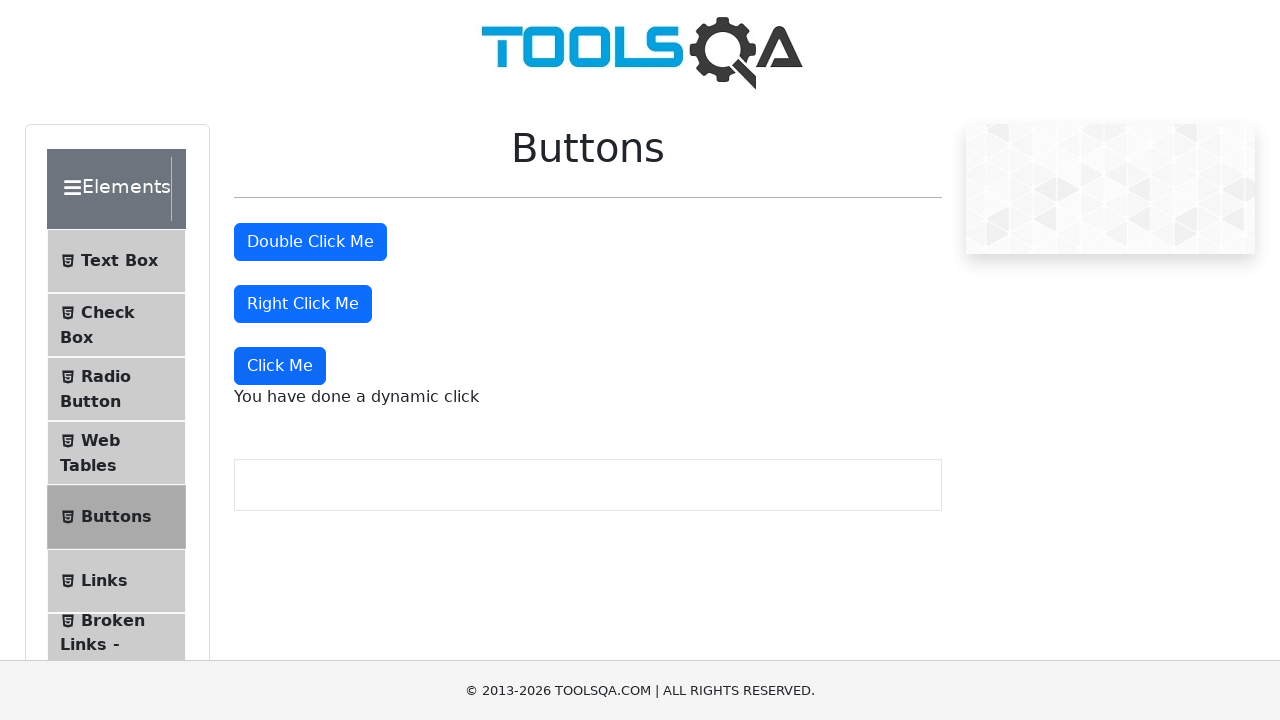

Verified result message appeared after dynamic button click
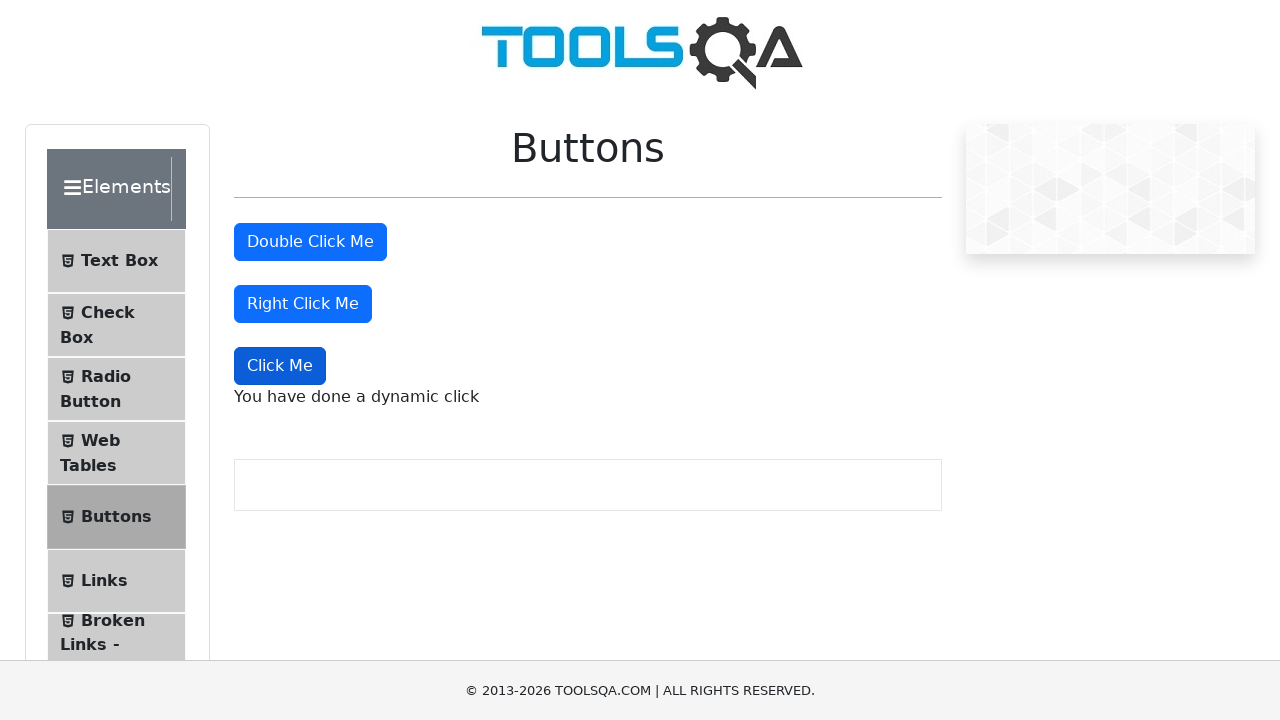

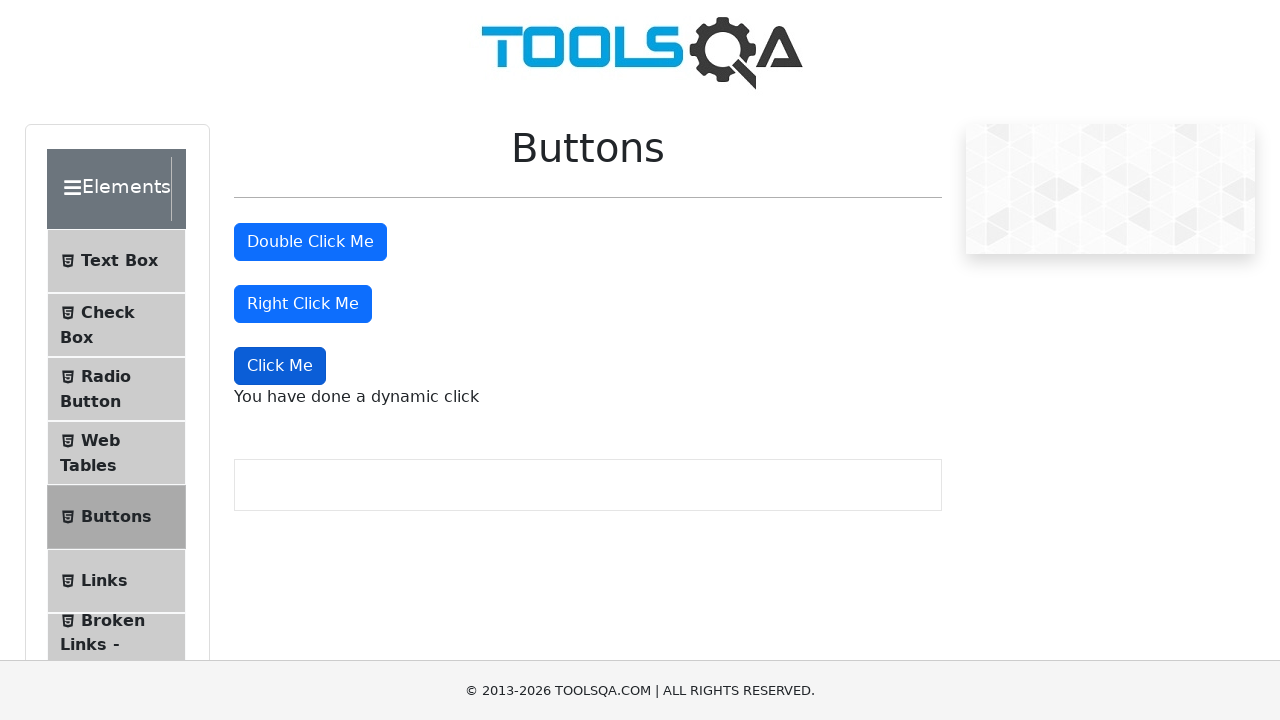